Tests registration form validation when password is less than 6 characters and verifies error messages for both password fields

Starting URL: https://alada.vn/tai-khoan/dang-ky.html

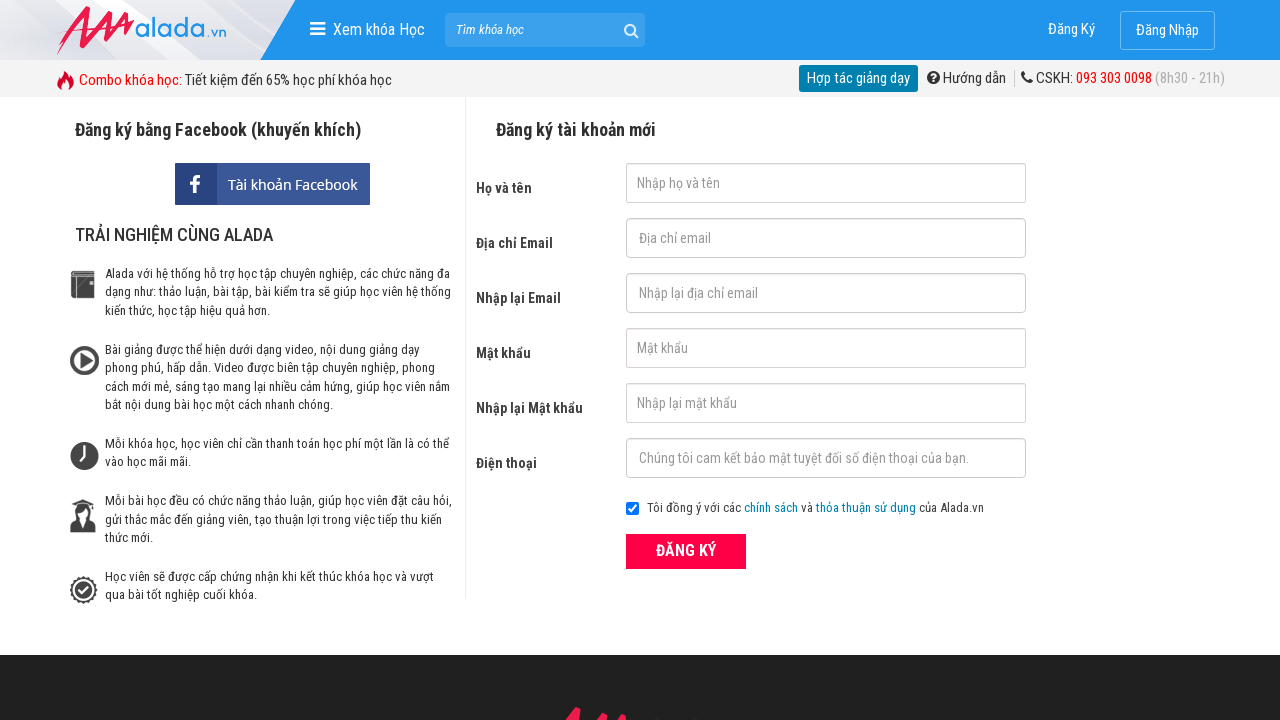

Filled first name field with 'John Stone' on #txtFirstname
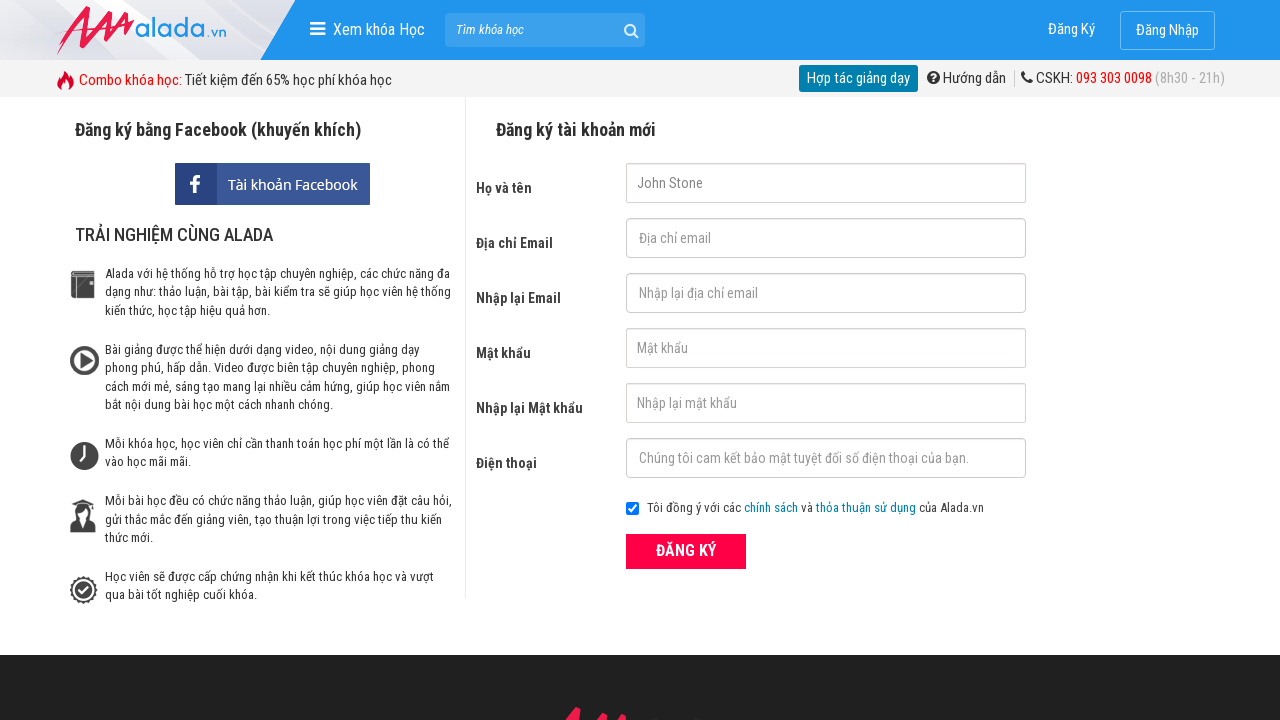

Filled email field with 'automation@gmail.com' on #txtEmail
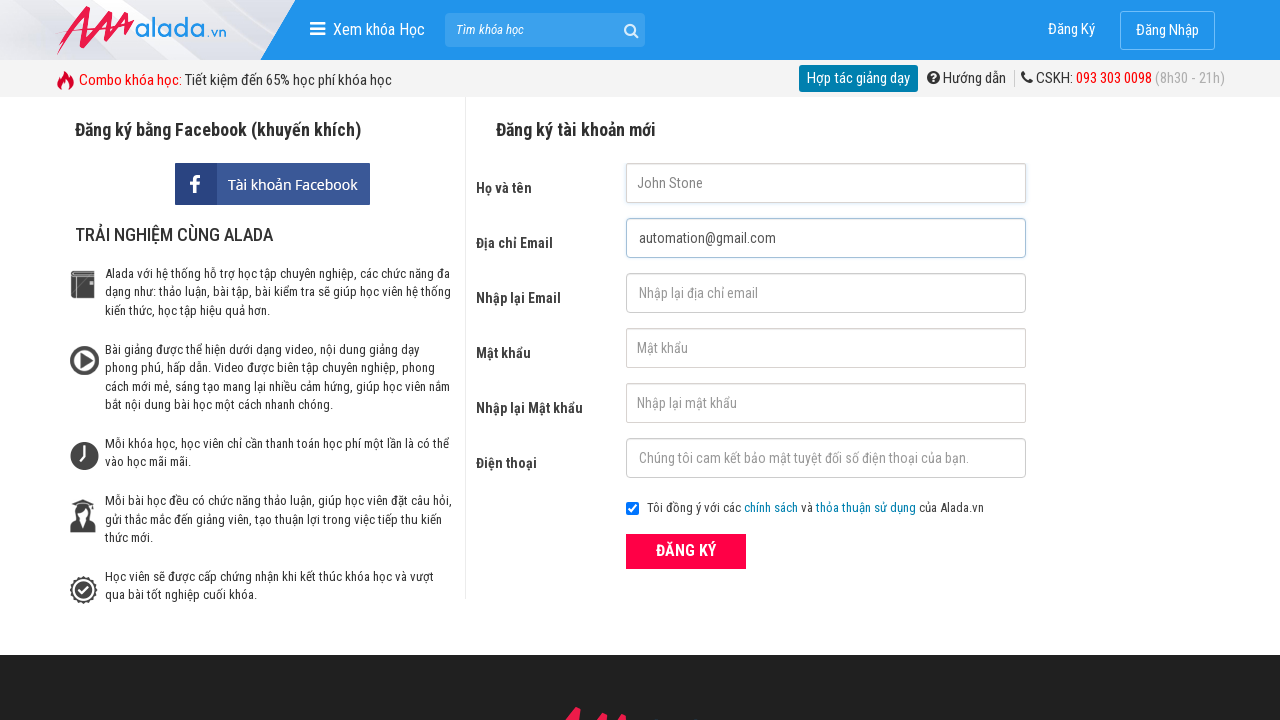

Filled confirm email field with 'automation@gmail.com' on #txtCEmail
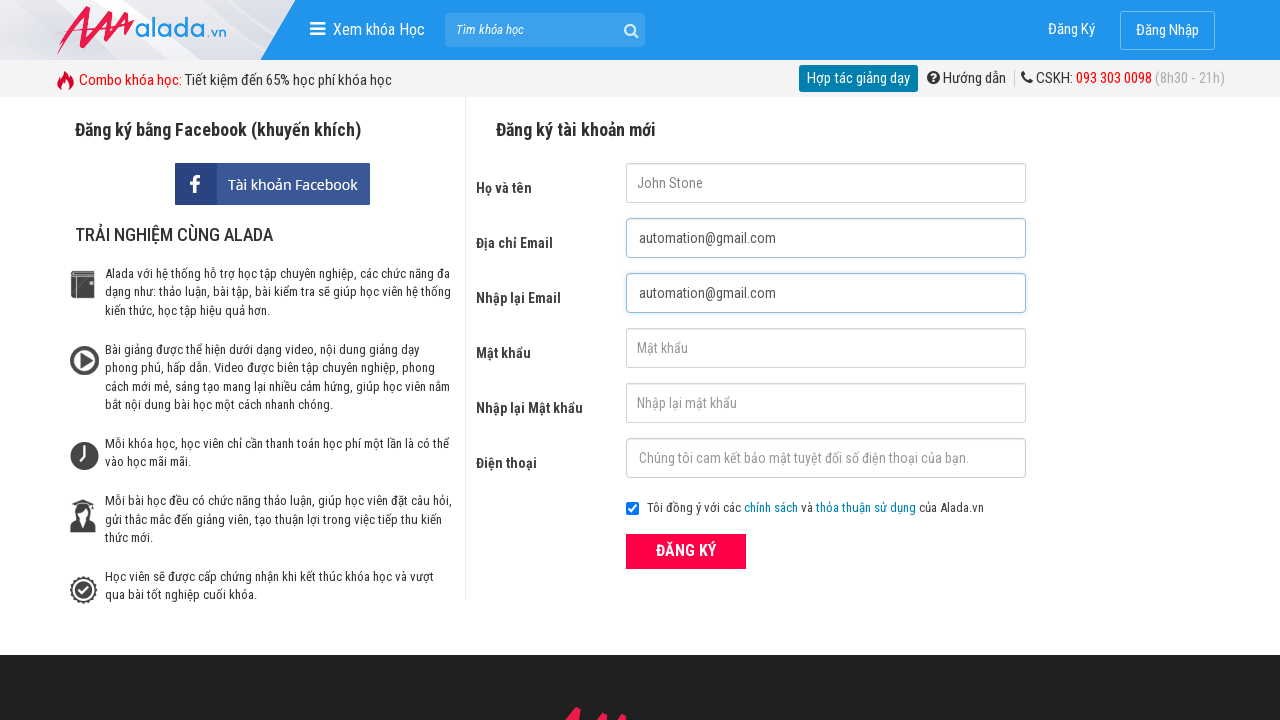

Filled password field with '123' (less than 6 characters) on #txtPassword
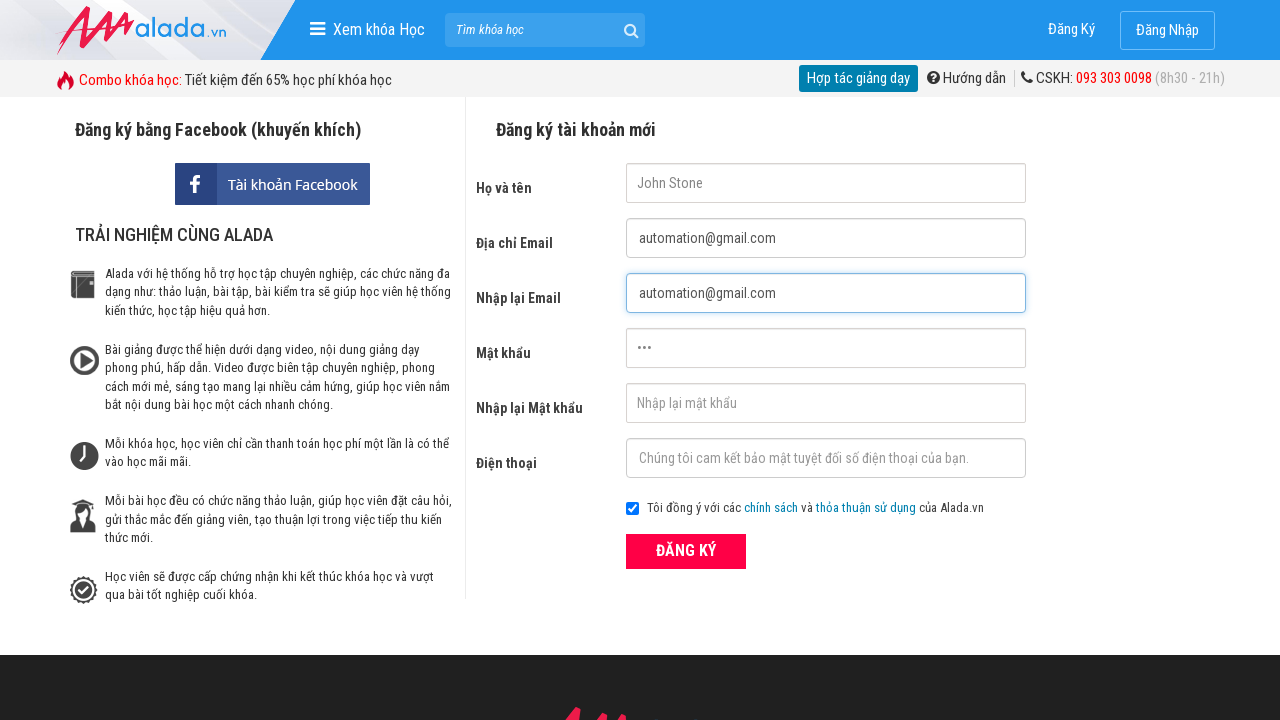

Filled confirm password field with '123' (less than 6 characters) on #txtCPassword
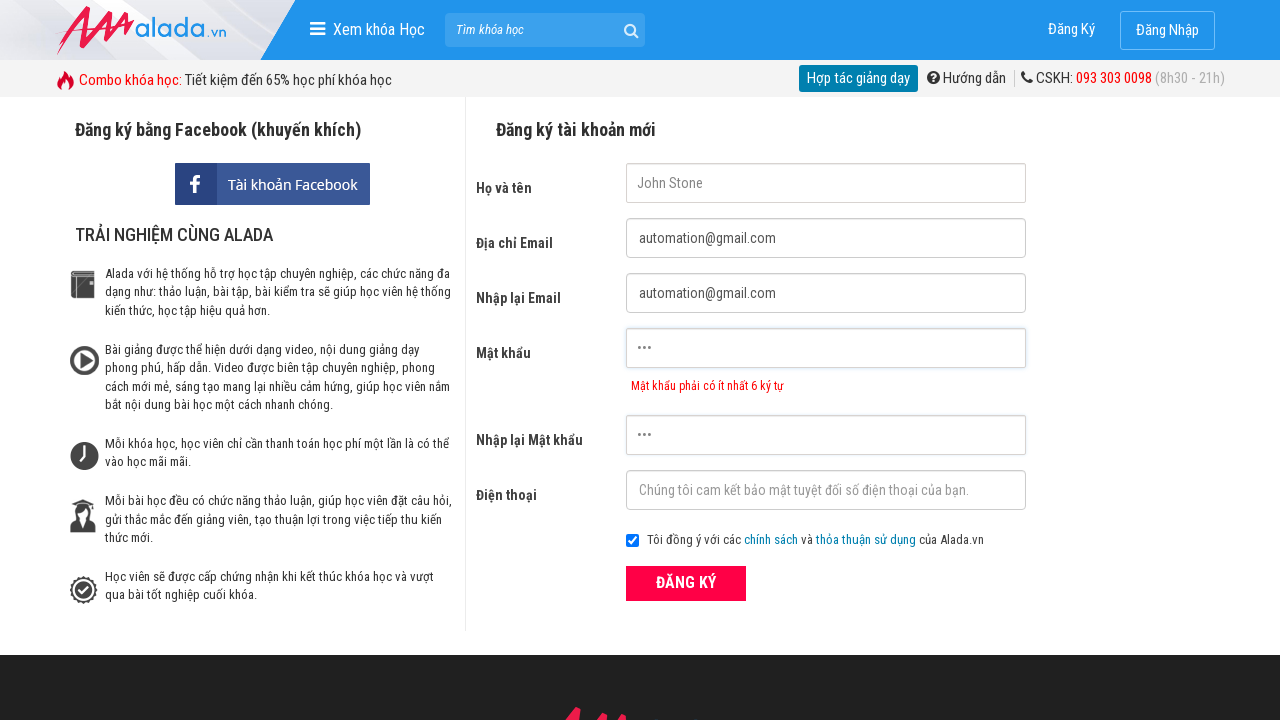

Filled phone field with '0987654321' on #txtPhone
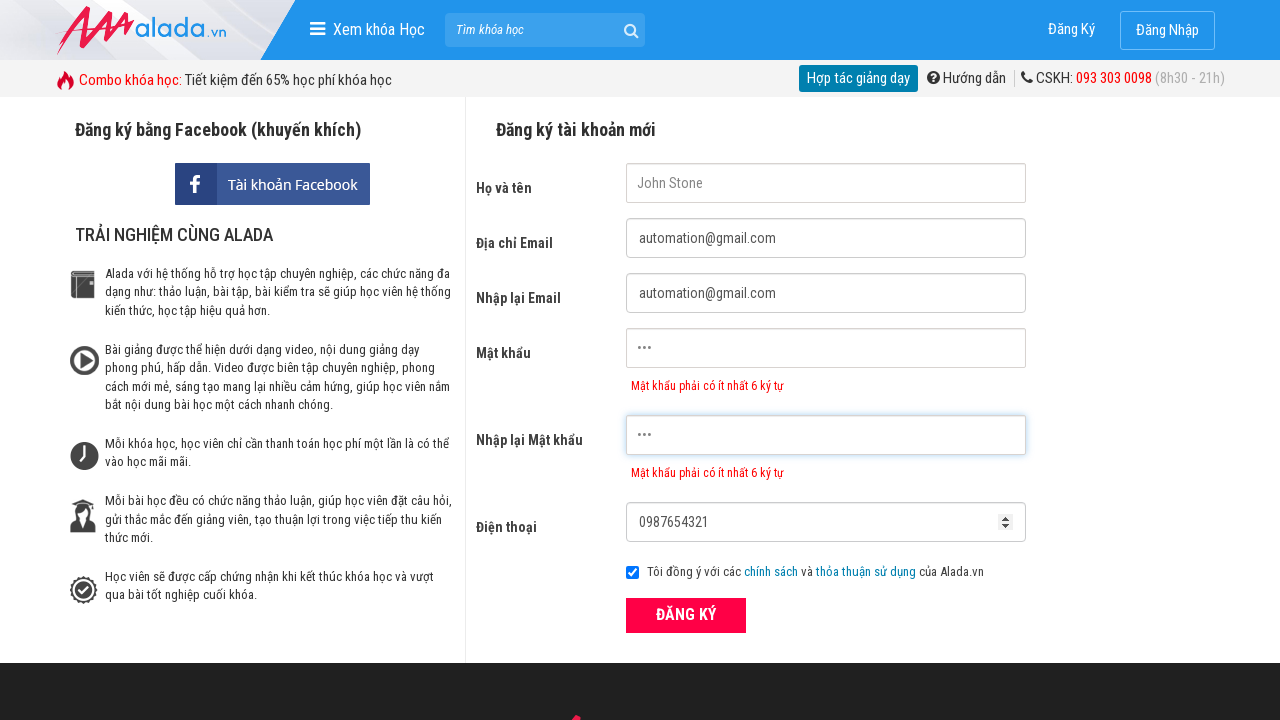

Clicked register button at (686, 615) on xpath=//div[@class='form frmRegister']//button
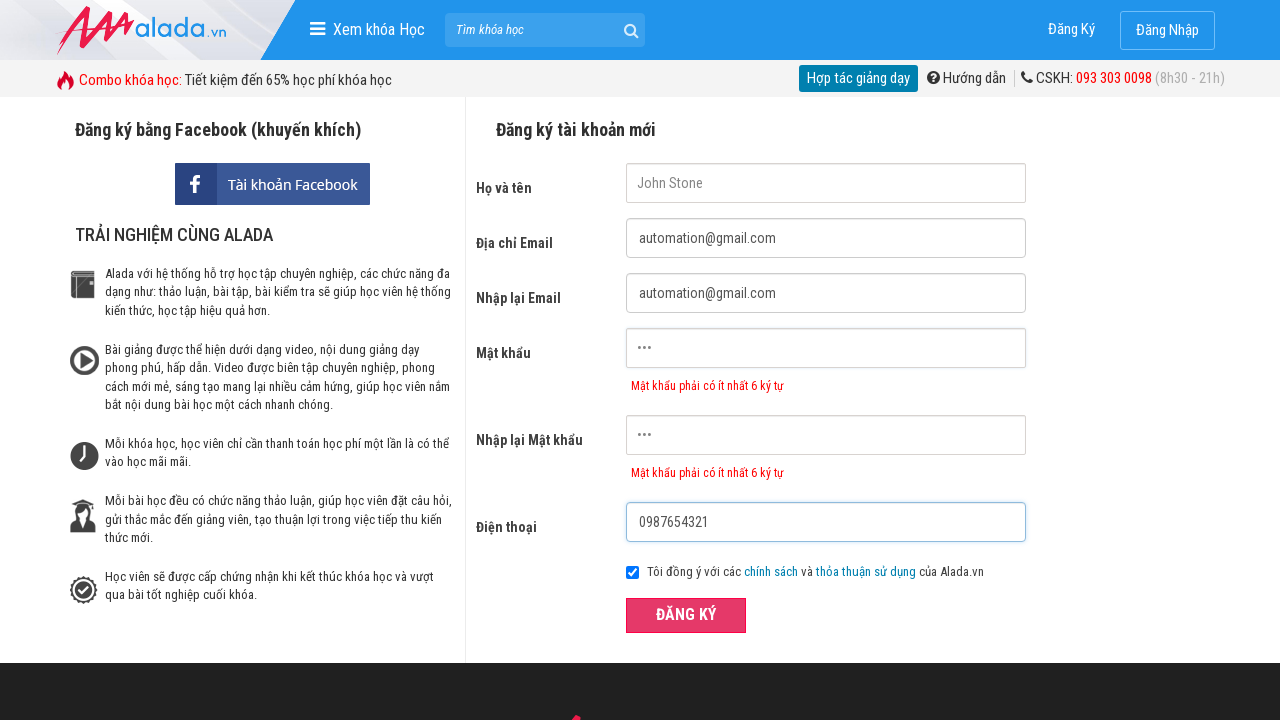

Password error message appeared
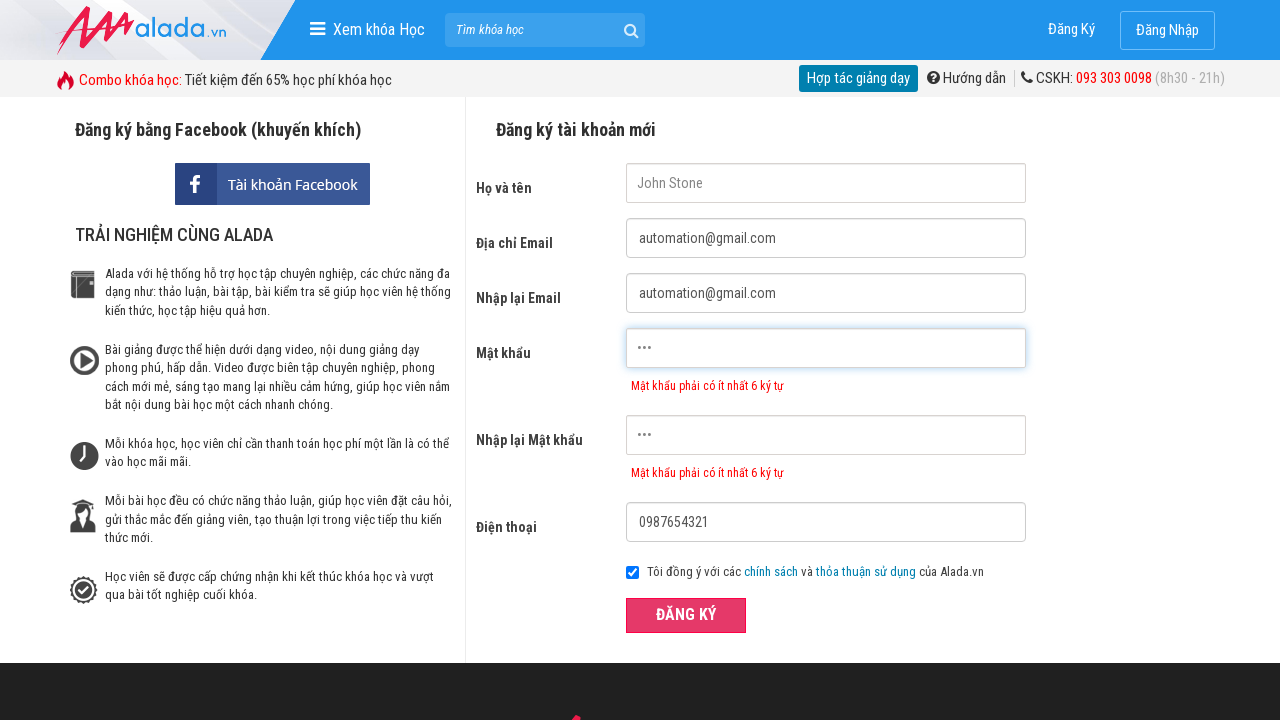

Verified password error message: 'Mật khẩu phải có ít nhất 6 ký tự'
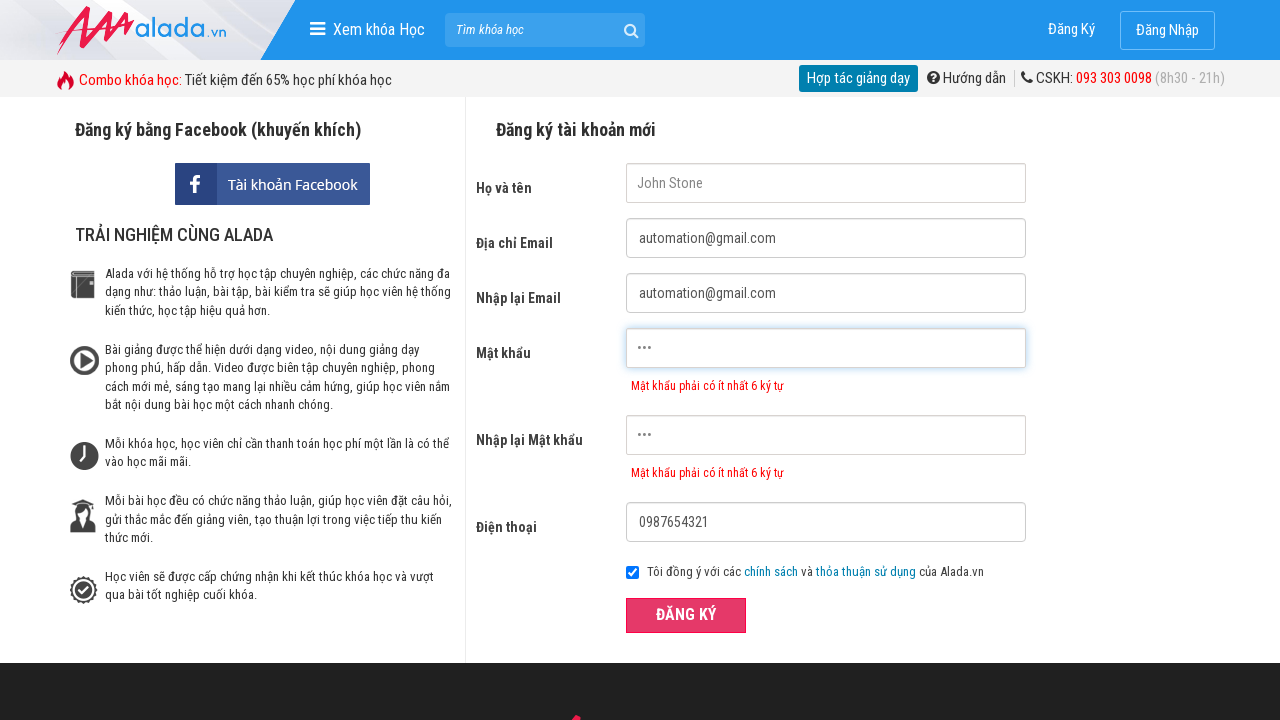

Verified confirm password error message: 'Mật khẩu phải có ít nhất 6 ký tự'
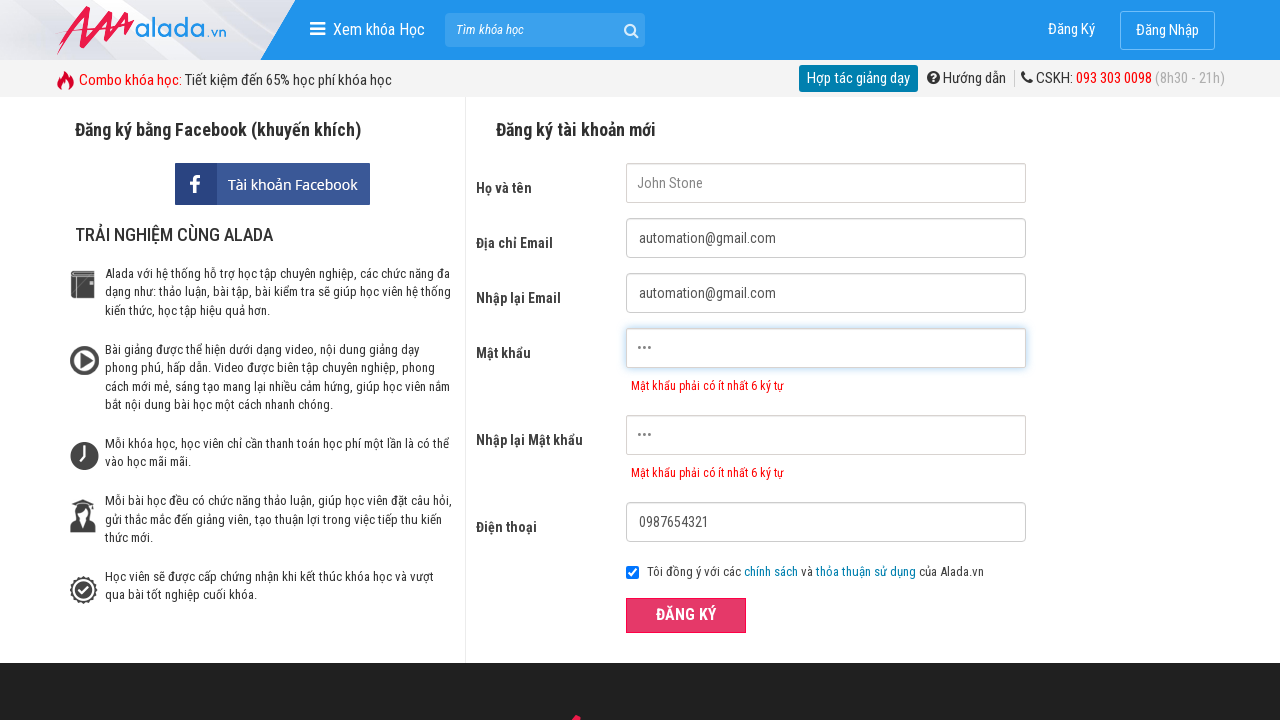

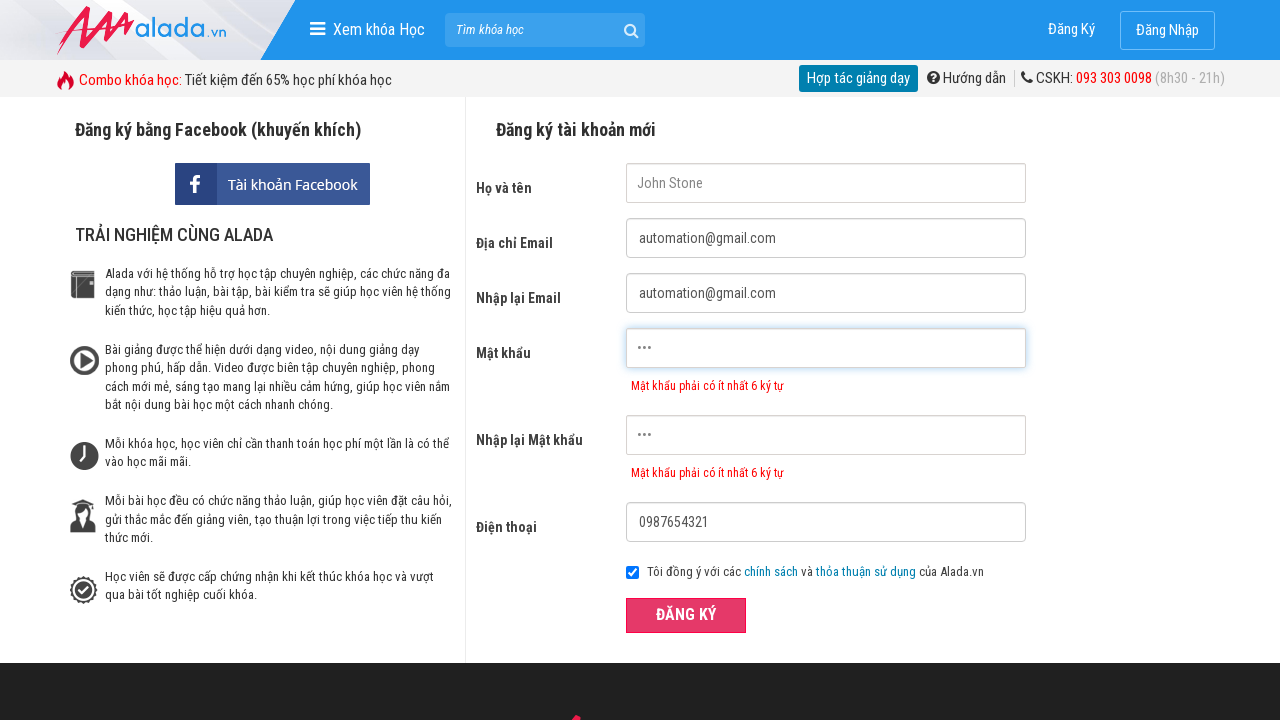